Tests confirm box functionality by triggering a confirmation dialog and testing both accept and dismiss actions

Starting URL: https://www.hyrtutorials.com/p/alertsdemo.html

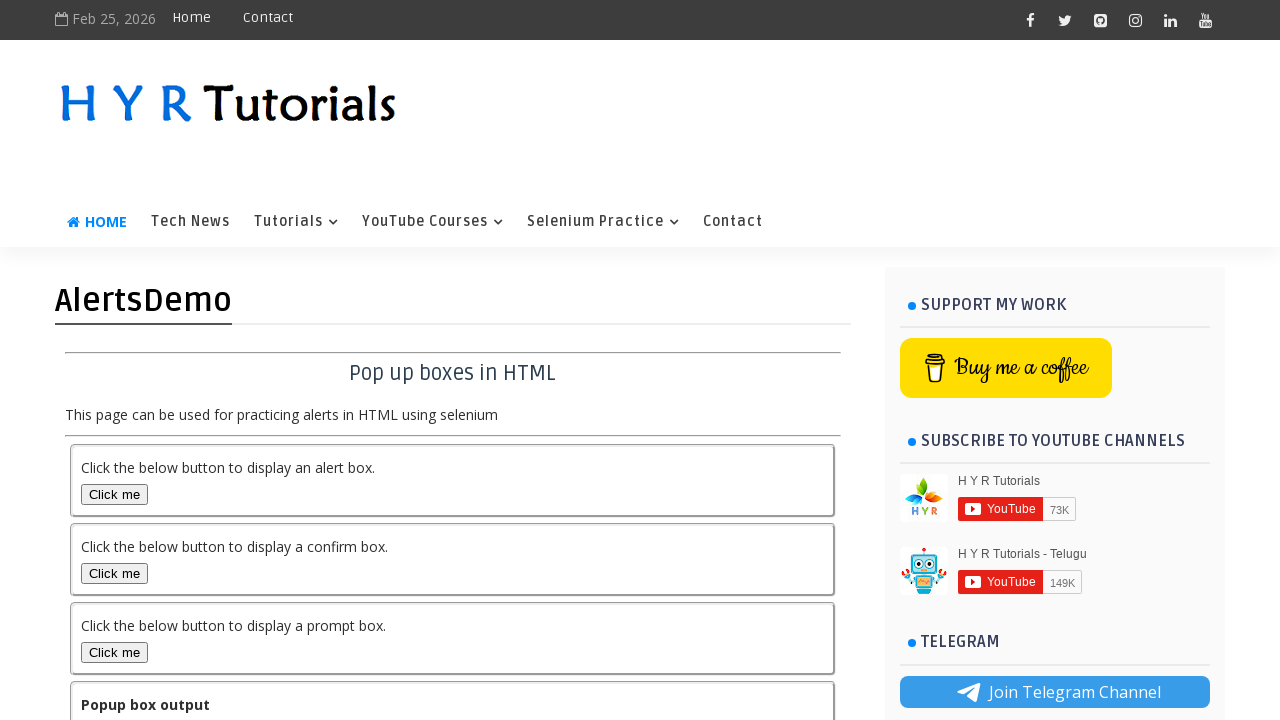

Set up dialog handler to accept confirmation dialog
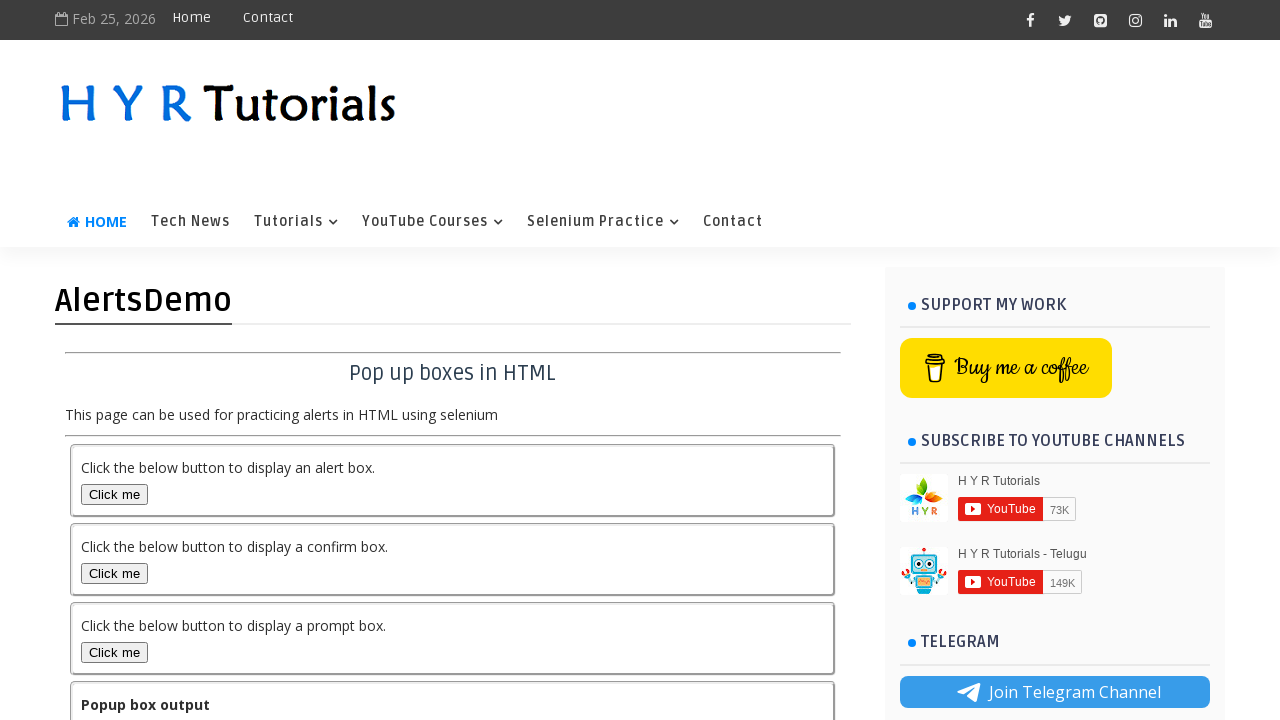

Clicked confirm box button to trigger dialog at (114, 573) on #confirmBox
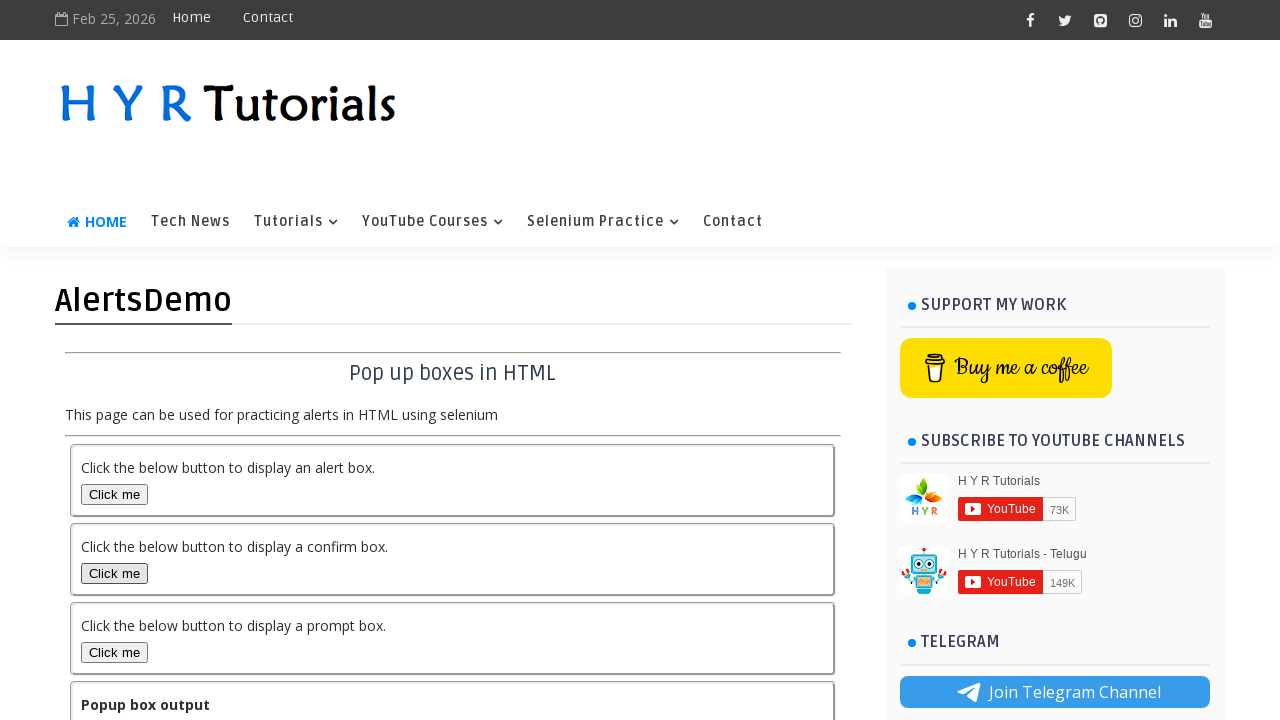

Waited for output element to appear after accepting dialog
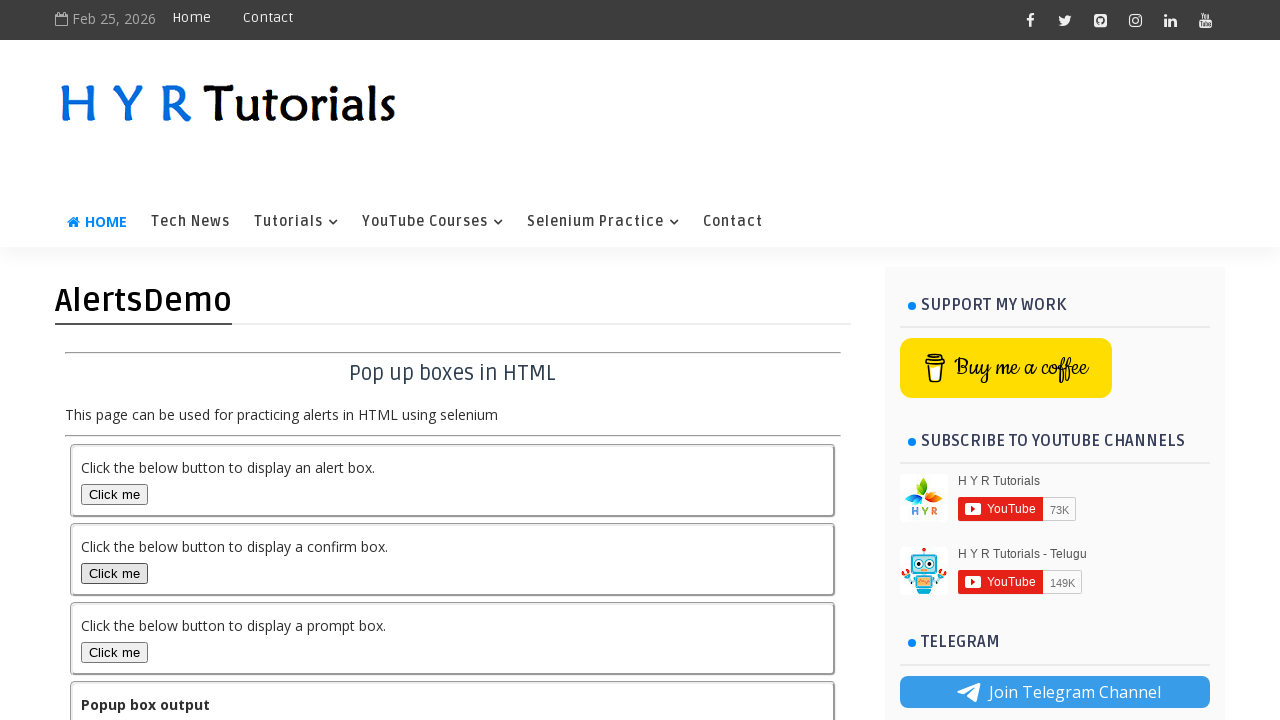

Set up dialog handler to dismiss confirmation dialog
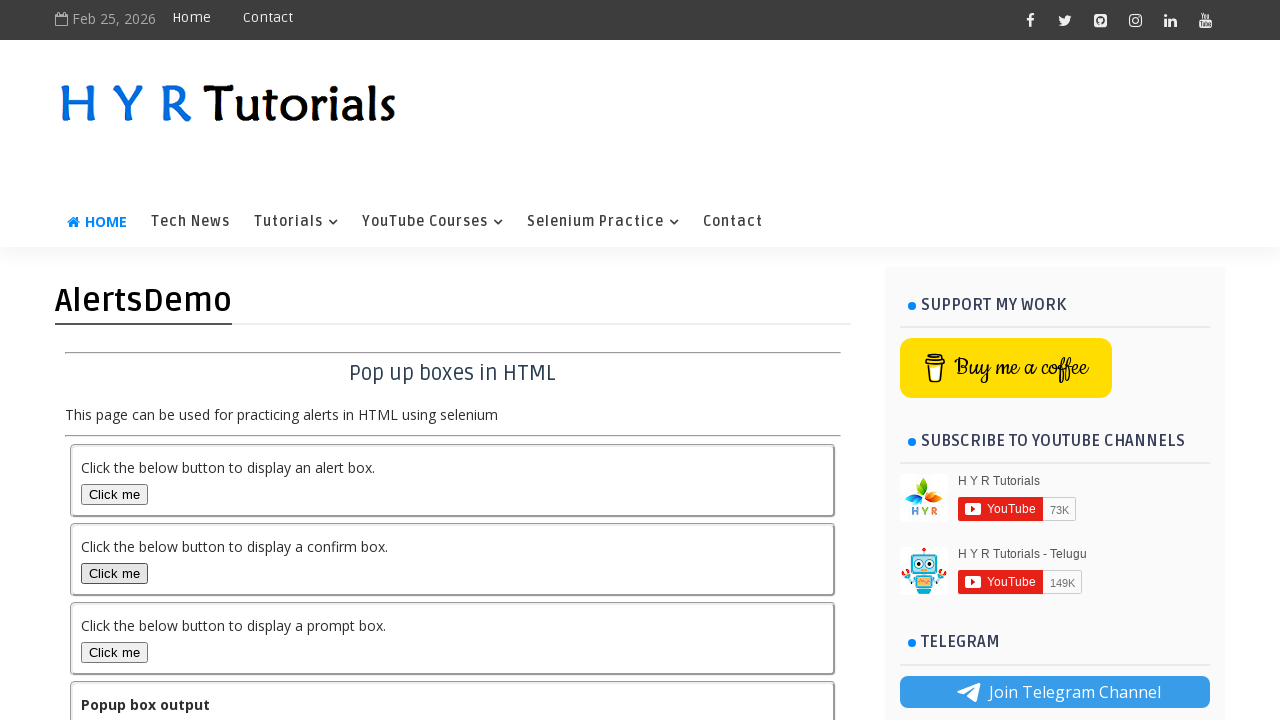

Clicked confirm box button to trigger dialog again at (114, 573) on #confirmBox
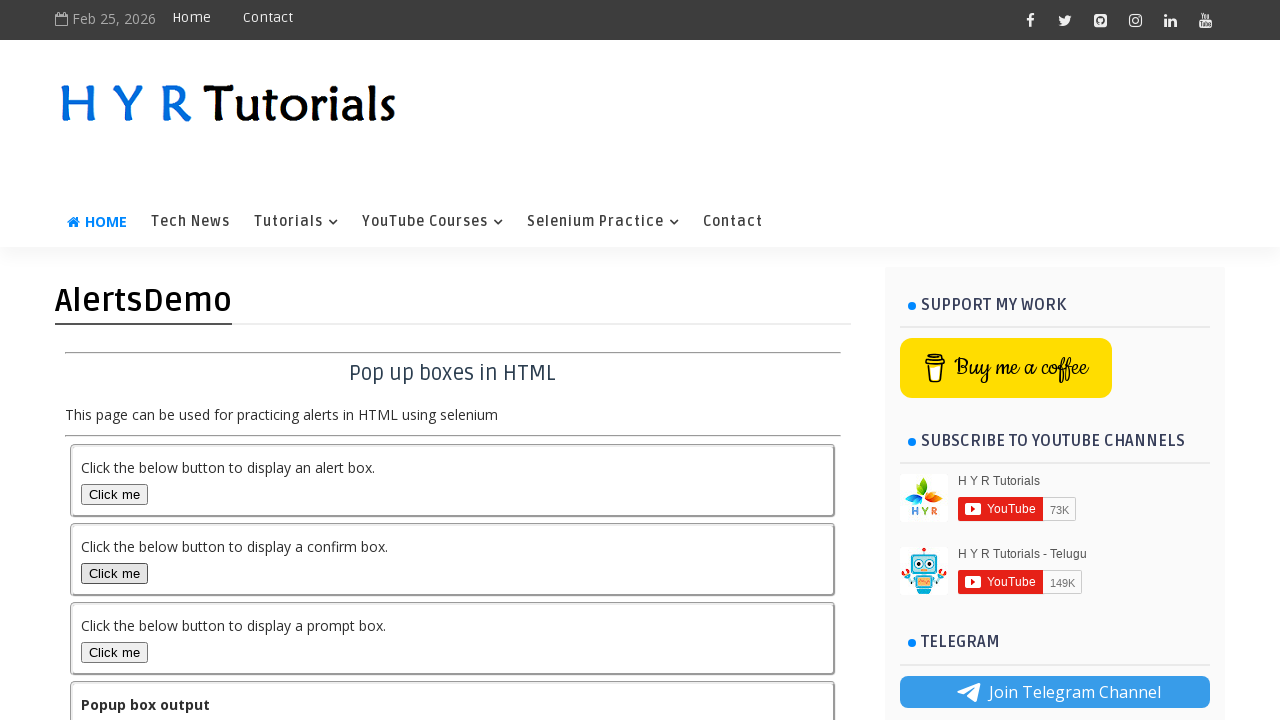

Waited for output element to appear after dismissing dialog
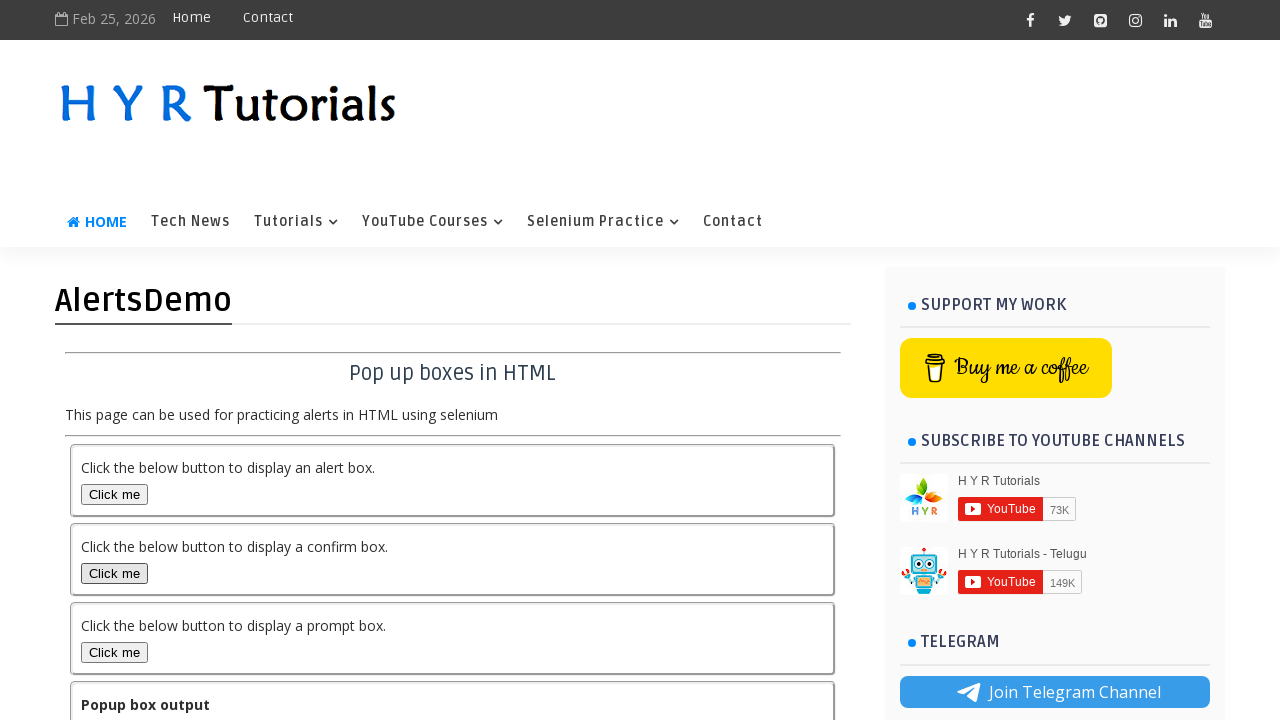

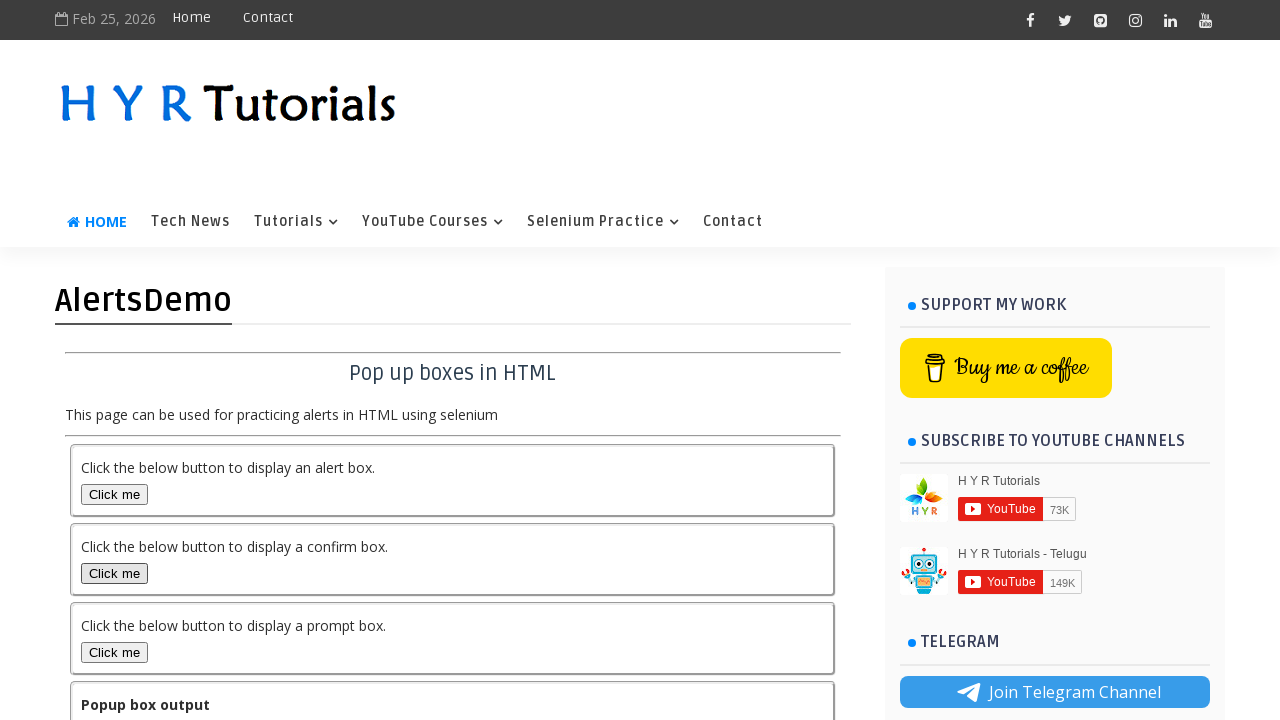